Tests handling a collapseable section by clicking to expand it, waiting for a link to become clickable, then clicking the link and verifying navigation to the about page

Starting URL: https://eviltester.github.io/synchole/collapseable.html

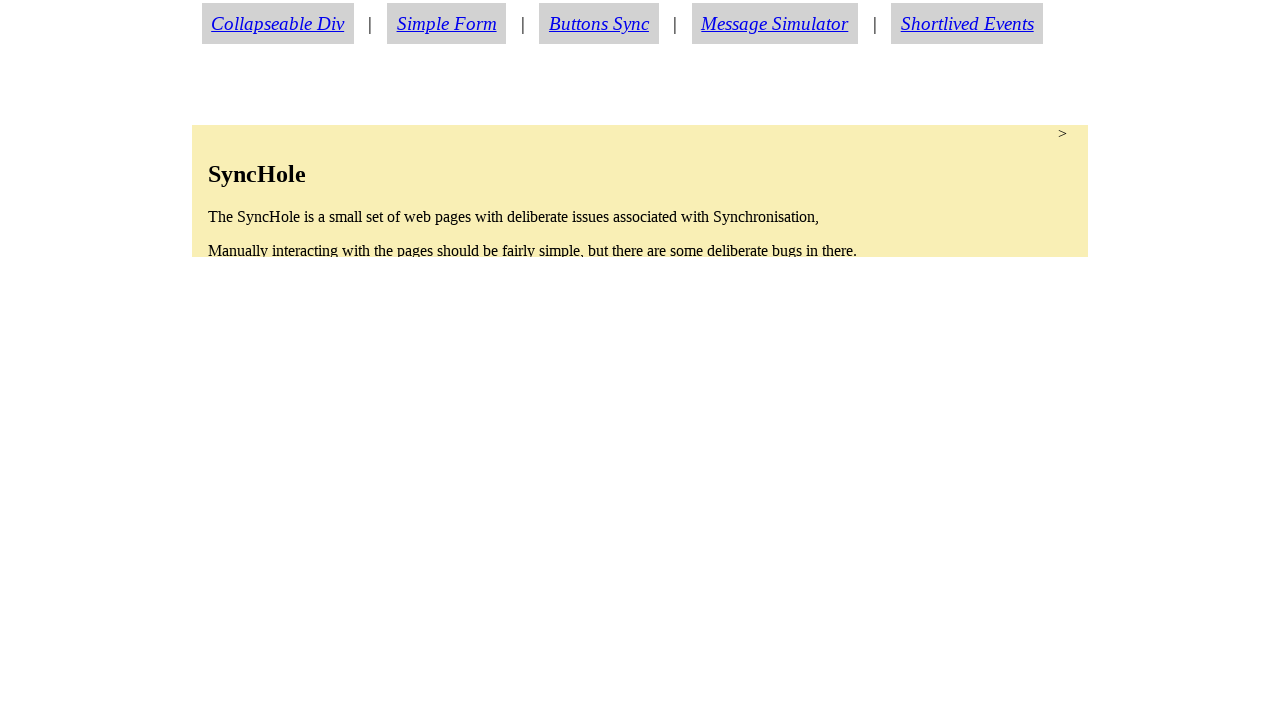

Navigated to collapseable test page
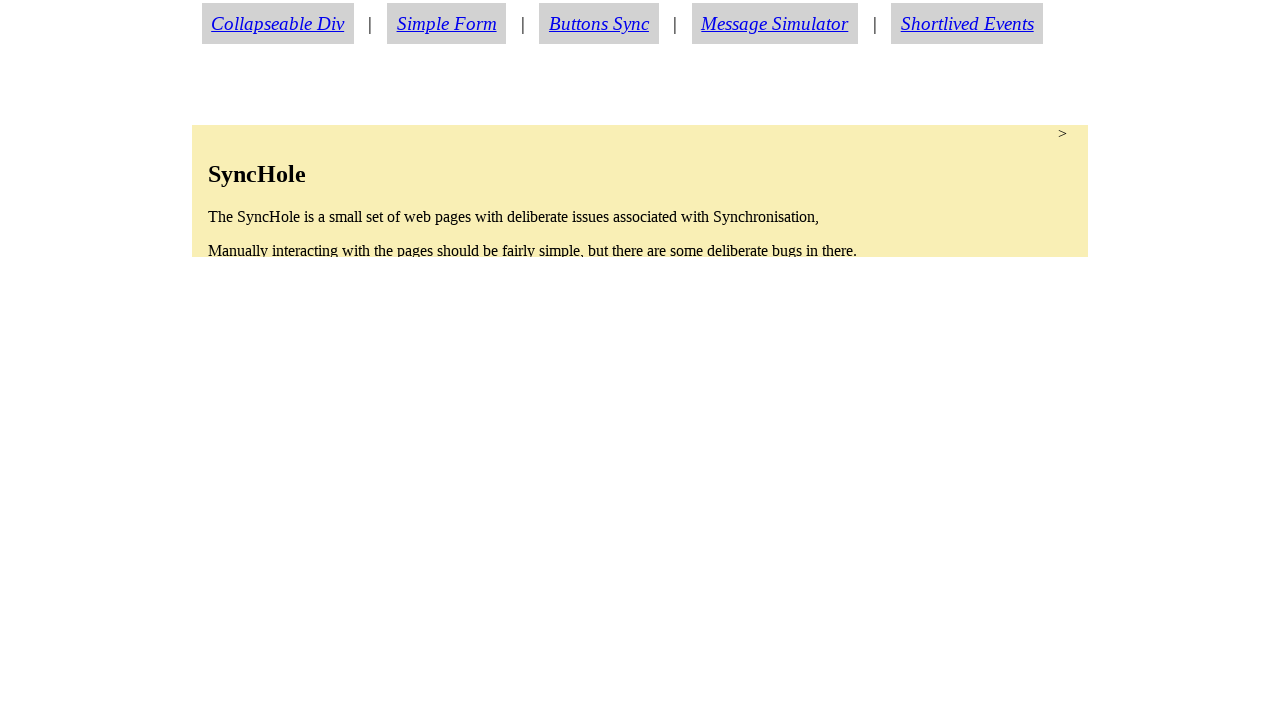

Clicked collapseable section to expand it at (640, 191) on section.condense
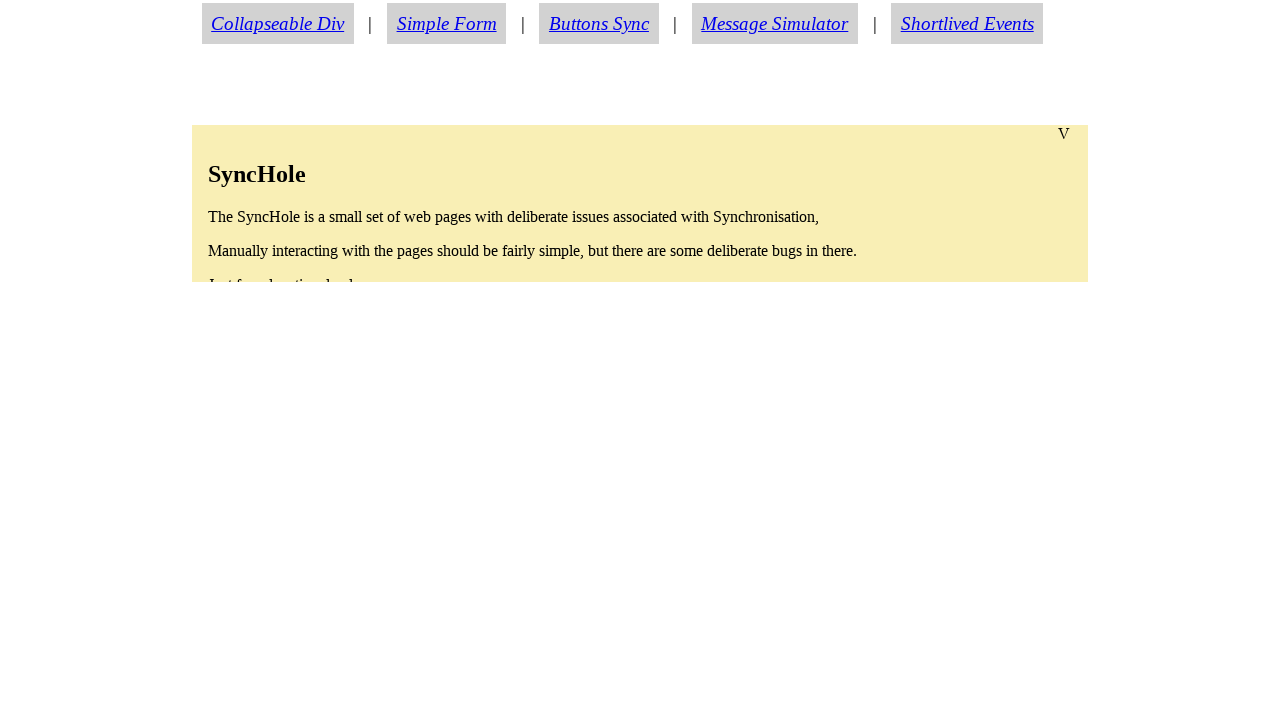

About link became visible after expanding collapseable section
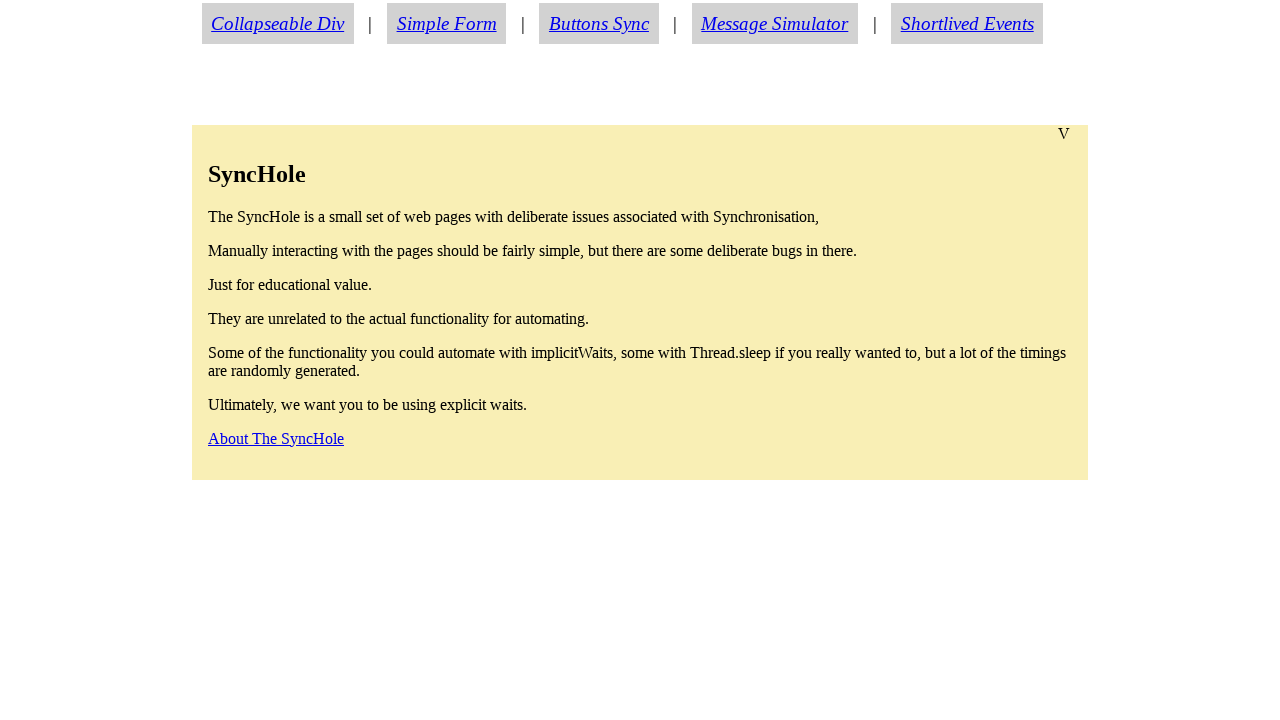

Clicked about link at (276, 438) on a#aboutlink
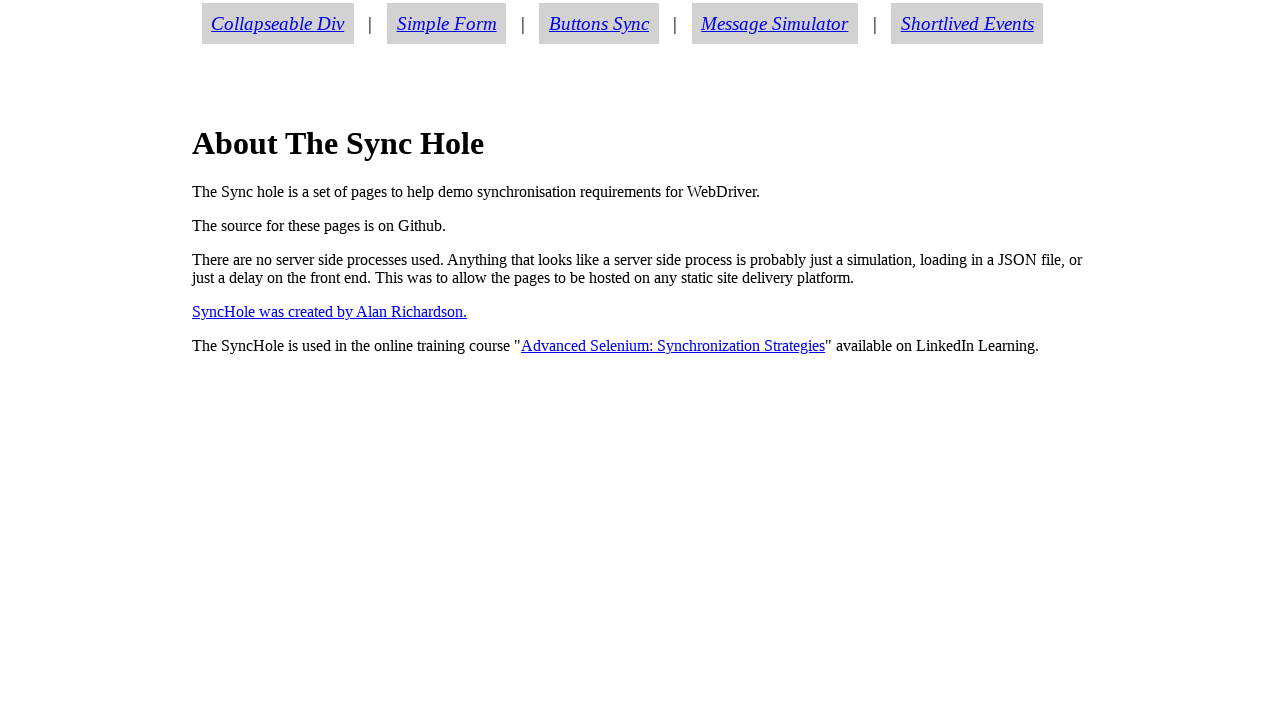

Successfully navigated to about page
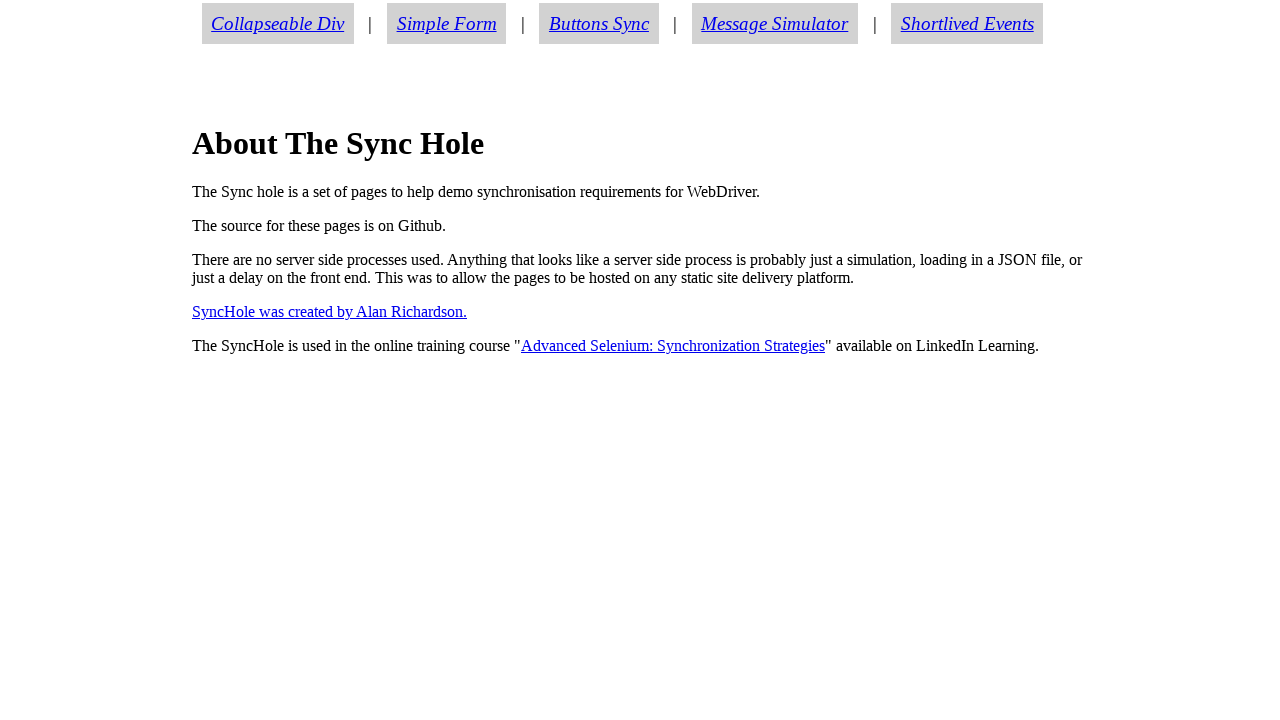

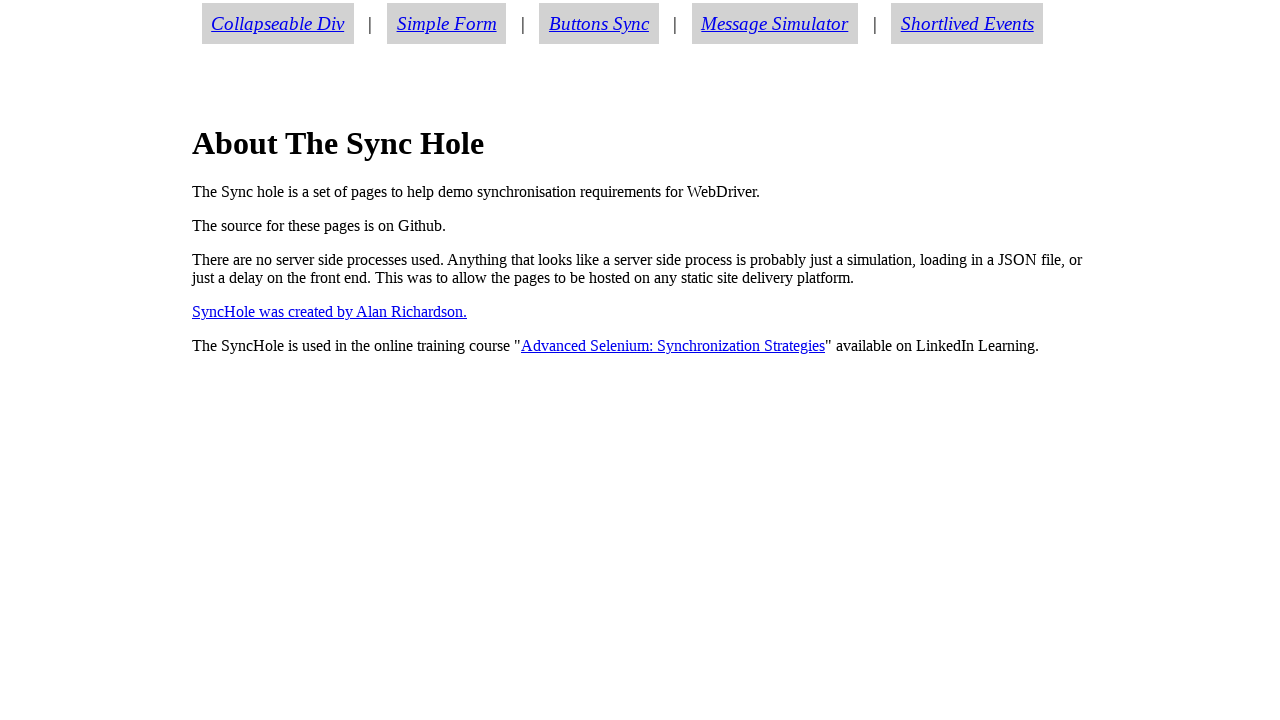